Opens the main website and clicks on the log-in button to navigate to the sign-in page

Starting URL: https://test.my-fork.com/

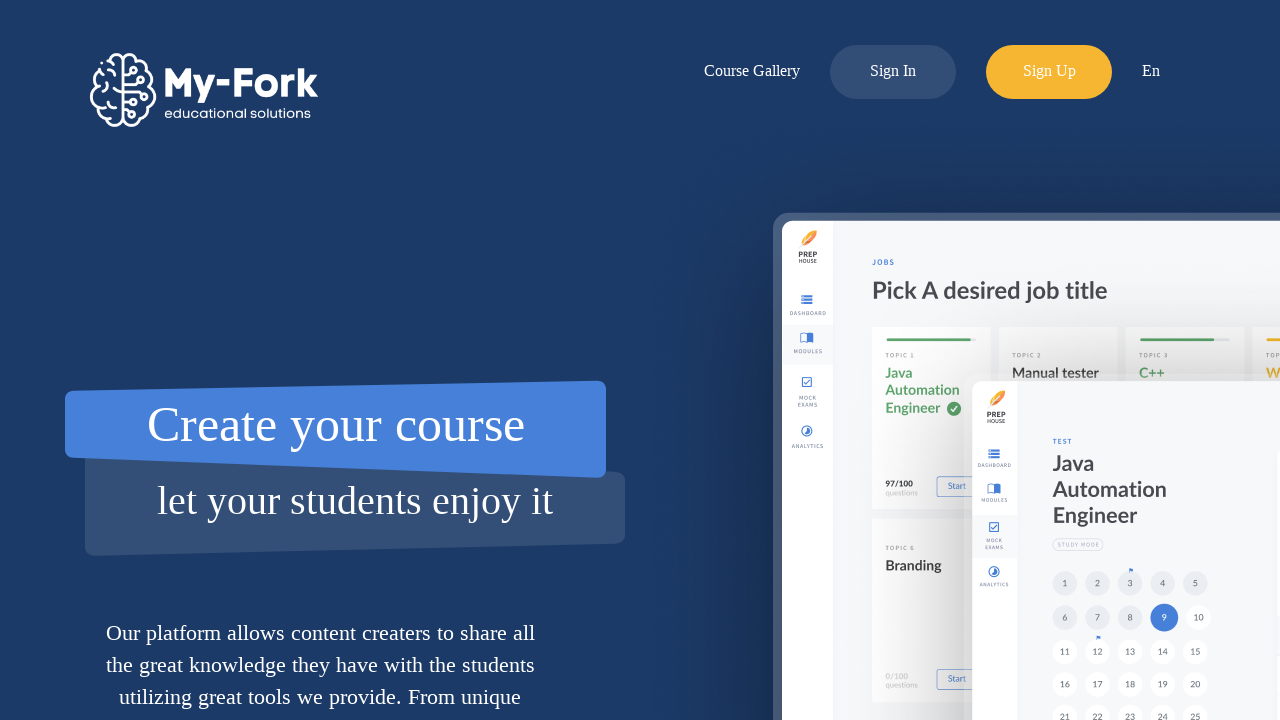

Navigated to main website at https://test.my-fork.com/
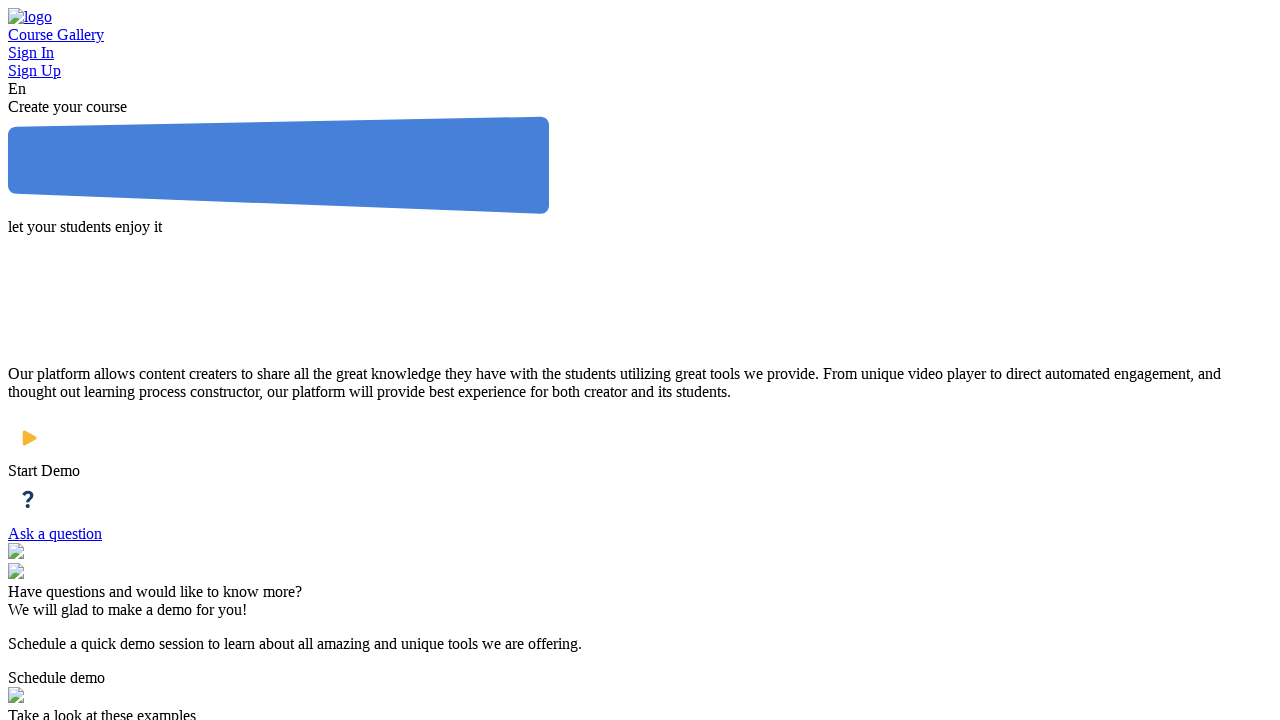

Clicked log-in button to navigate to sign-in page at (640, 53) on div#log-in-button
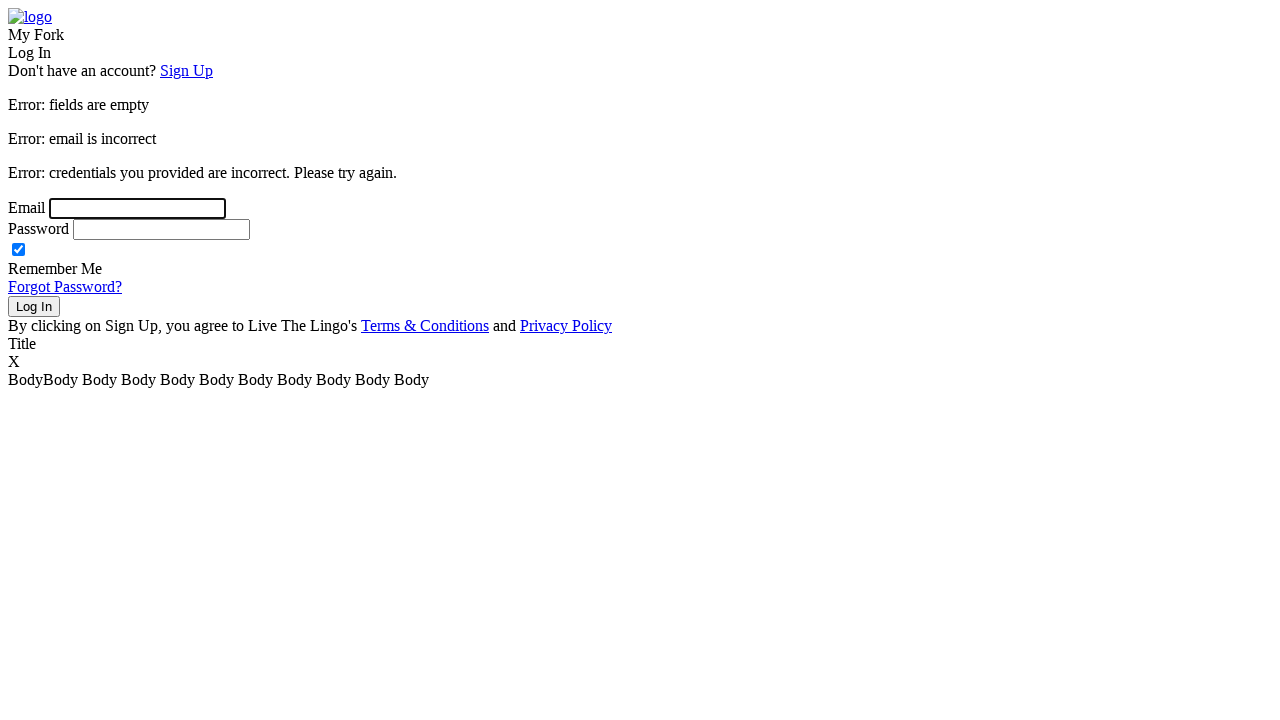

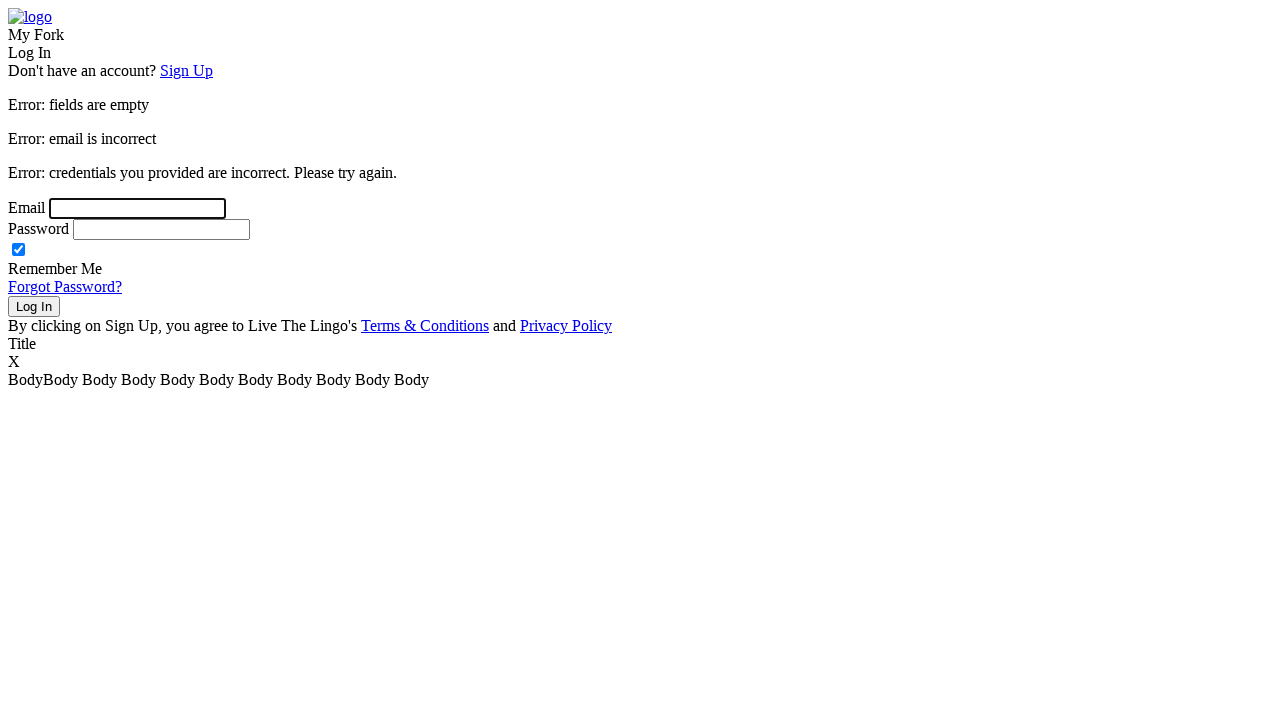